Tests explicit wait functionality by waiting for a button to become clickable, clicking it, and verifying a success message is displayed.

Starting URL: http://suninjuly.github.io/wait2.html

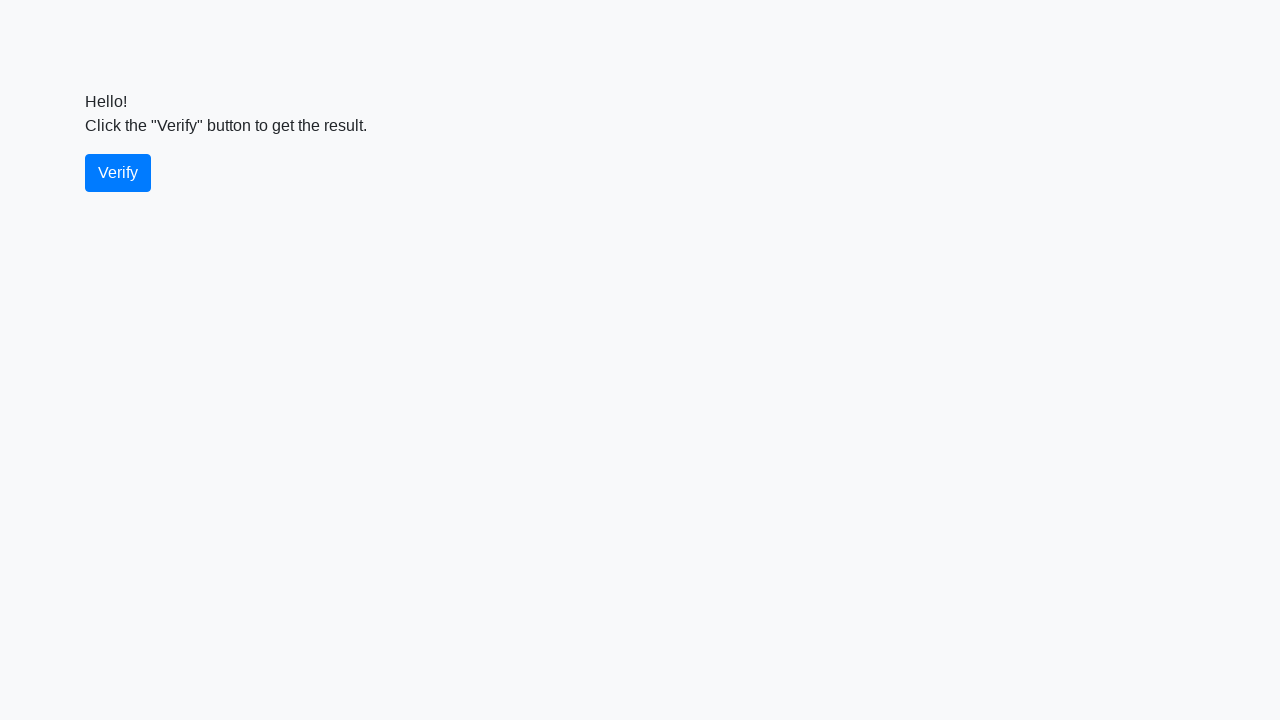

Navigated to wait2.html test page
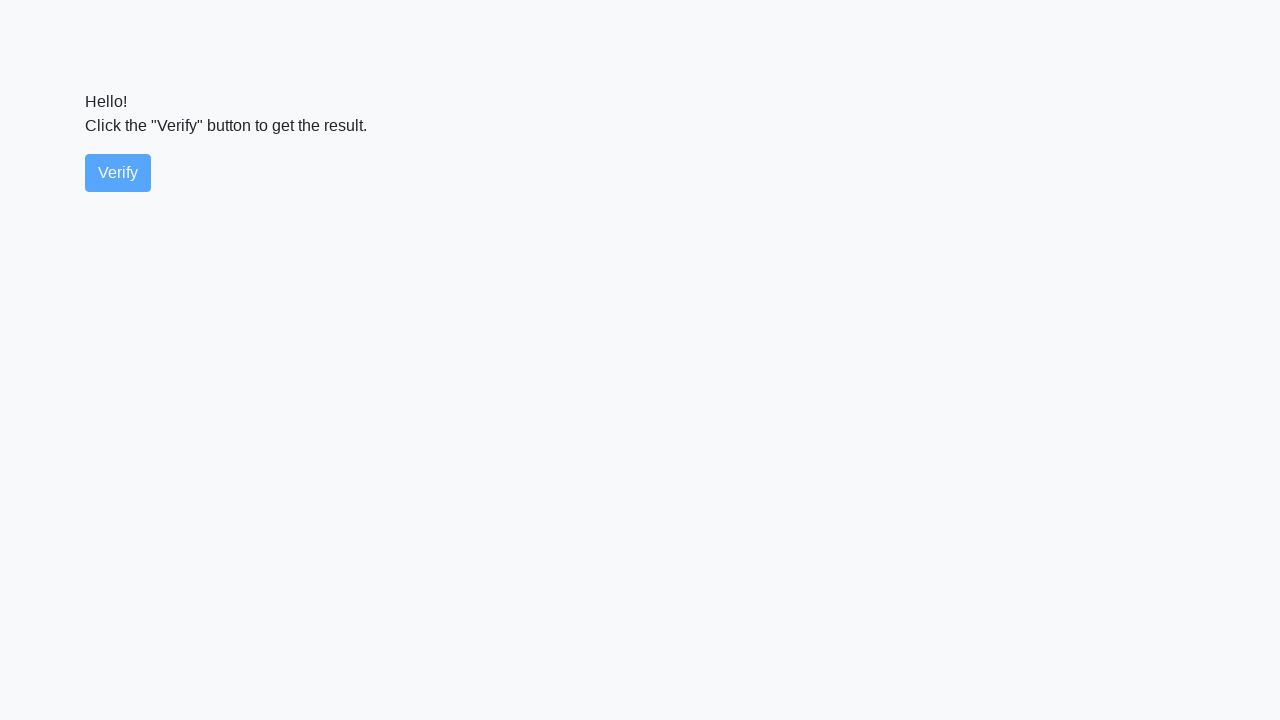

Waited for verify button to become visible
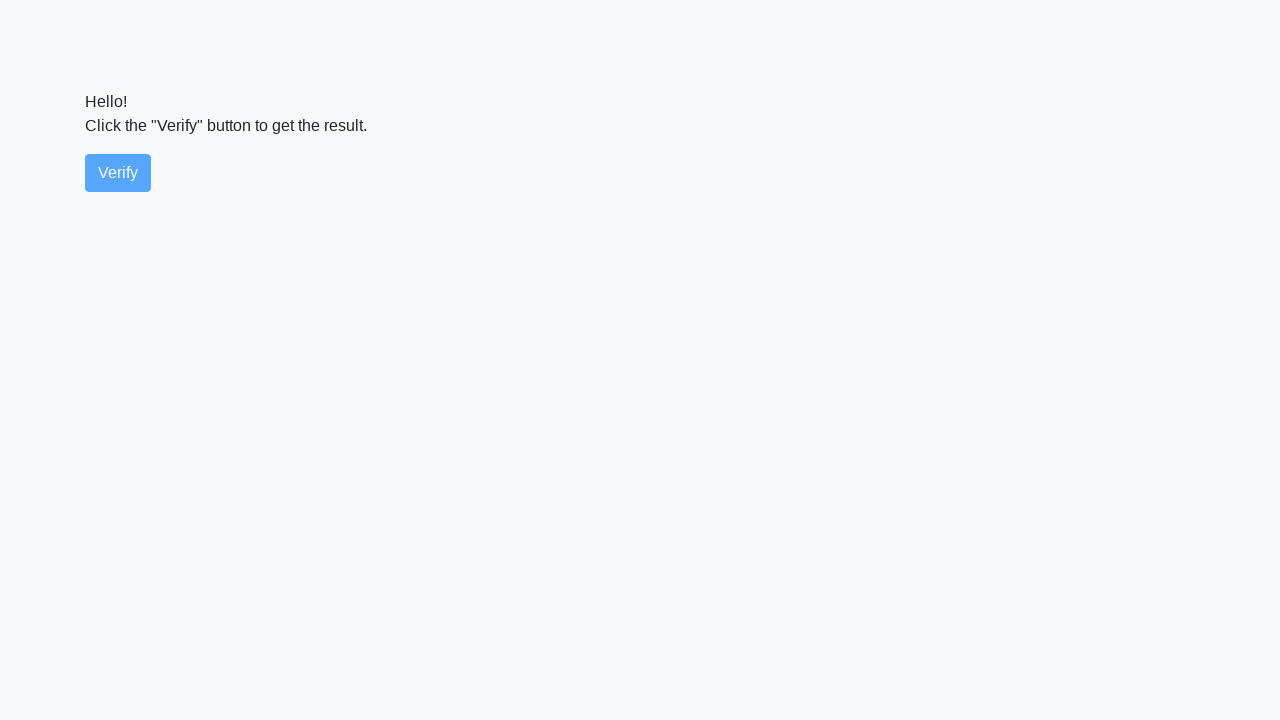

Clicked the verify button at (118, 173) on #verify
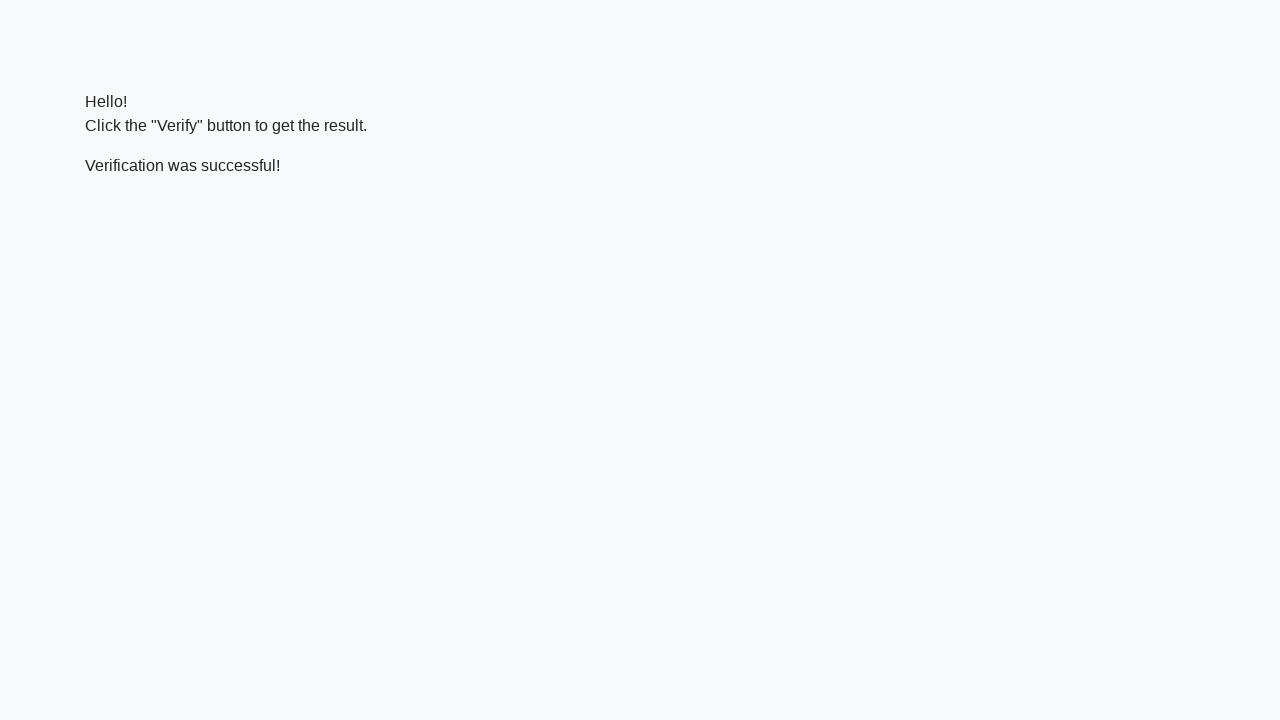

Located the verify_message element
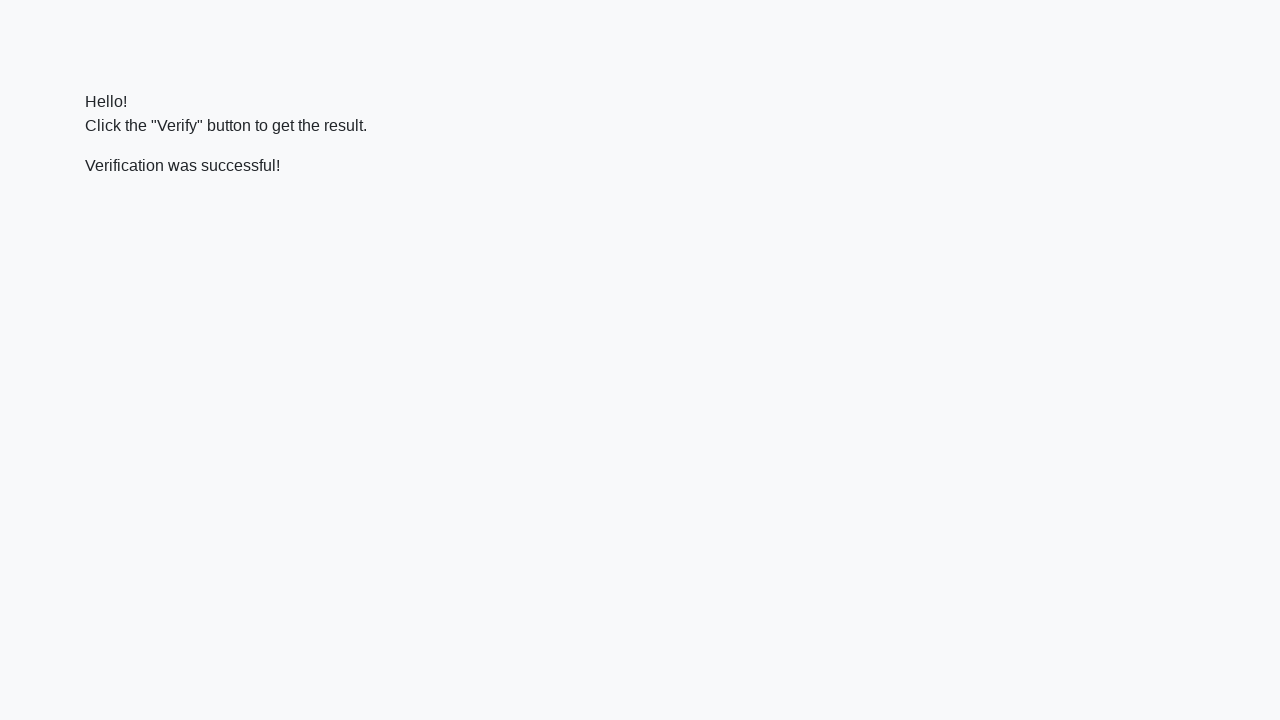

Waited for success message to become visible
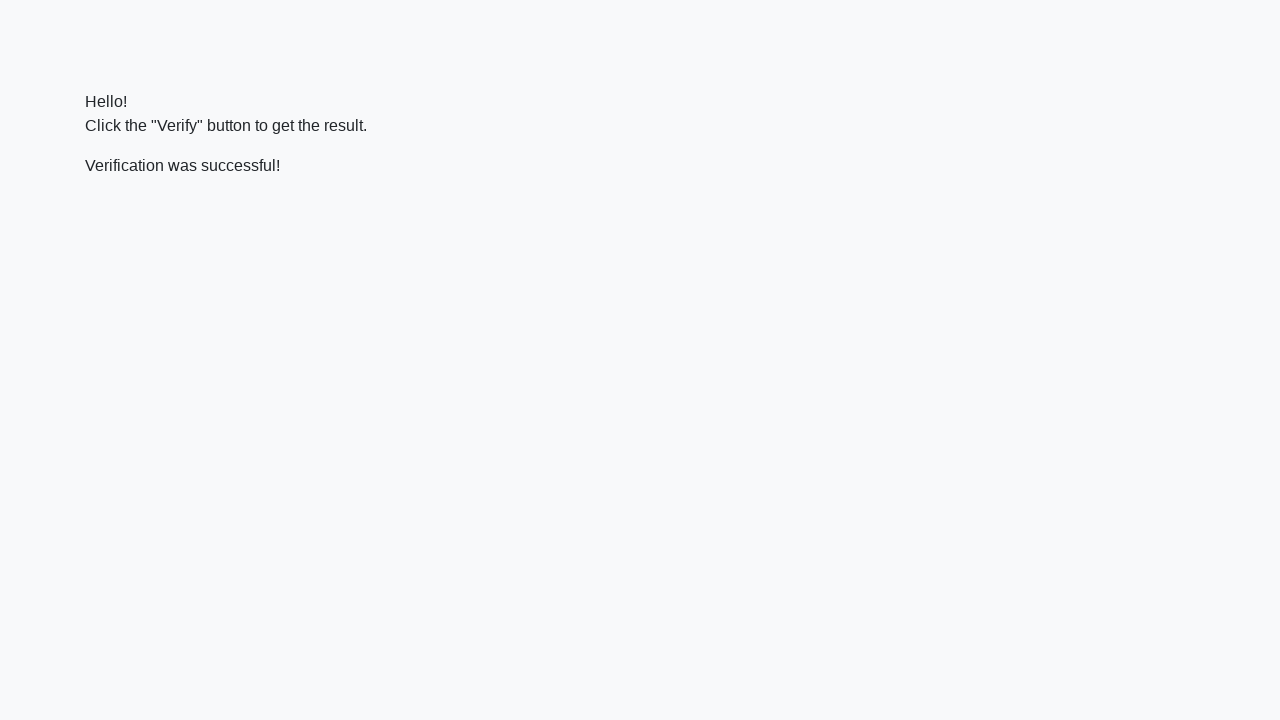

Verified that success message contains 'successful'
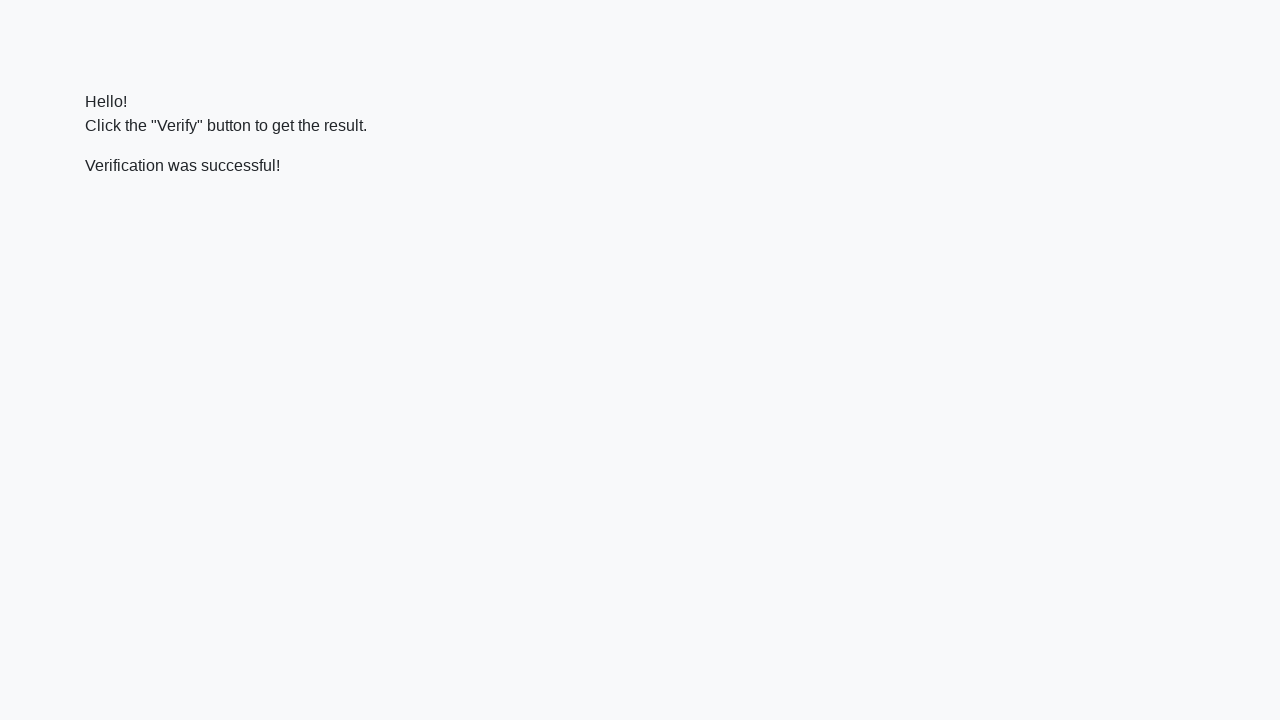

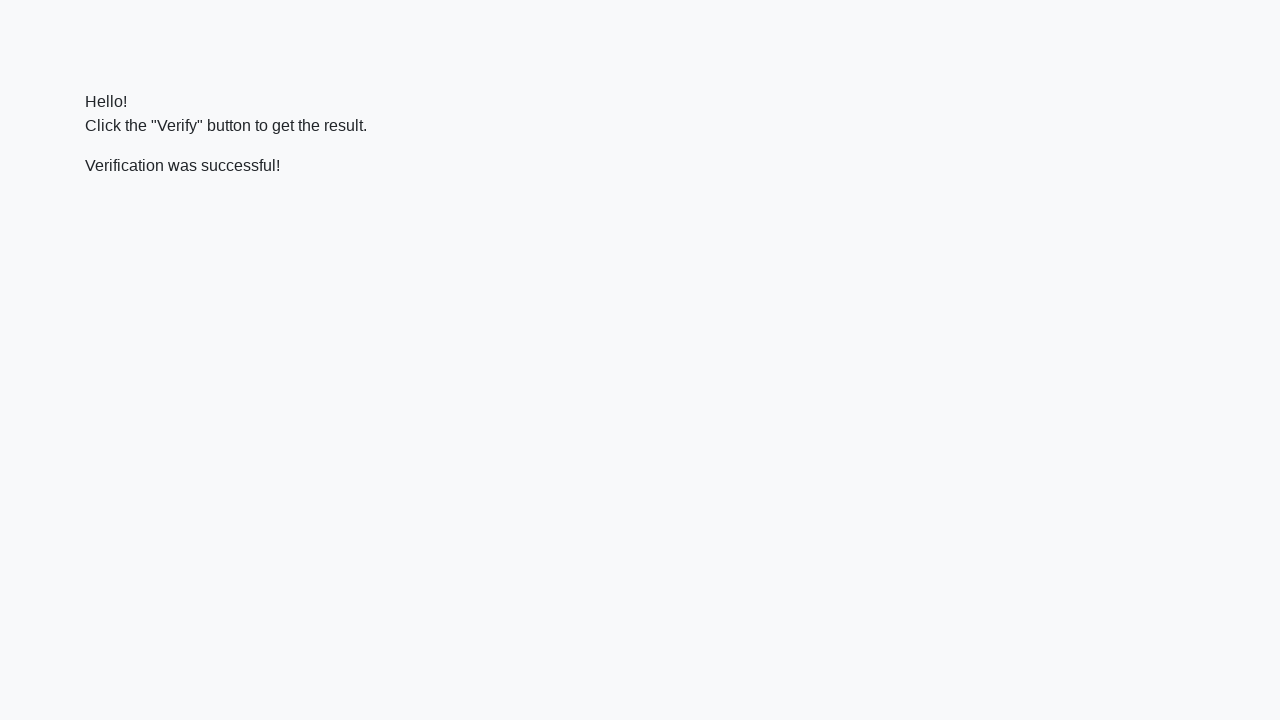